Tests an e-commerce vegetable shopping cart workflow by searching for products, adding them to cart, applying a promo code, and proceeding to place order

Starting URL: https://rahulshettyacademy.com/seleniumPractise/#/

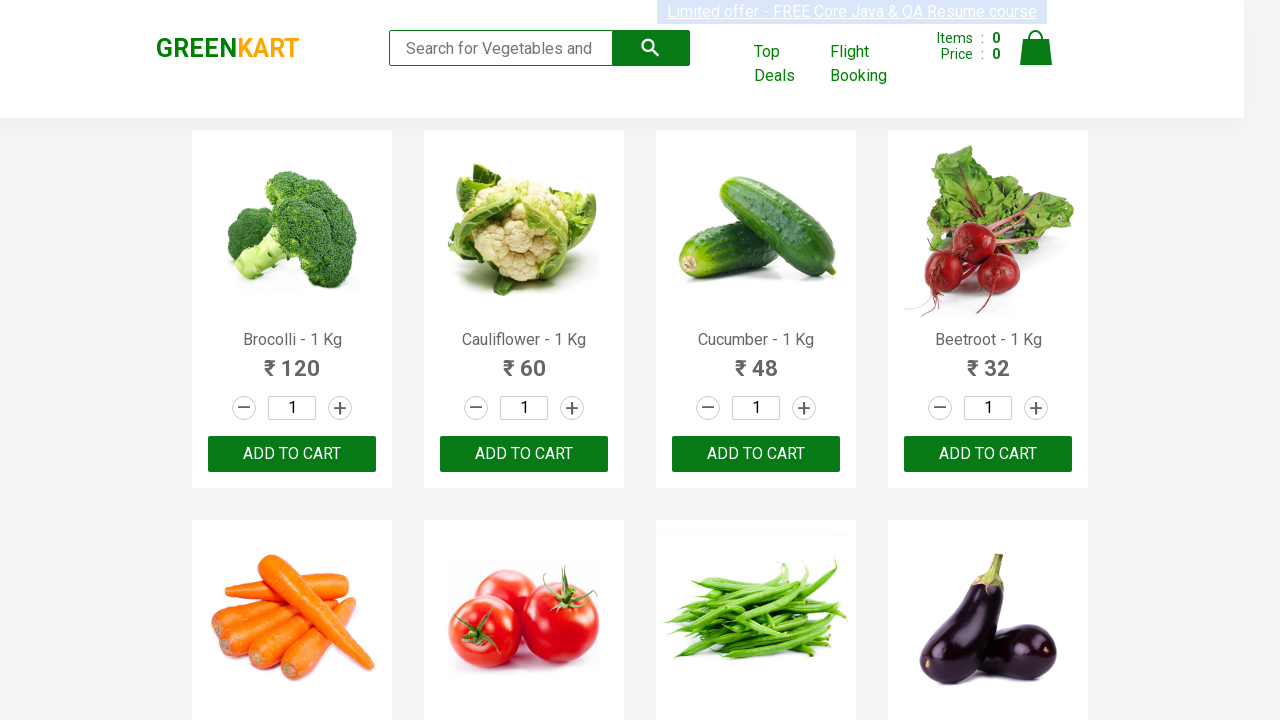

Filled search field with 'ber' to find vegetables and fruits on input[placeholder='Search for Vegetables and Fruits']
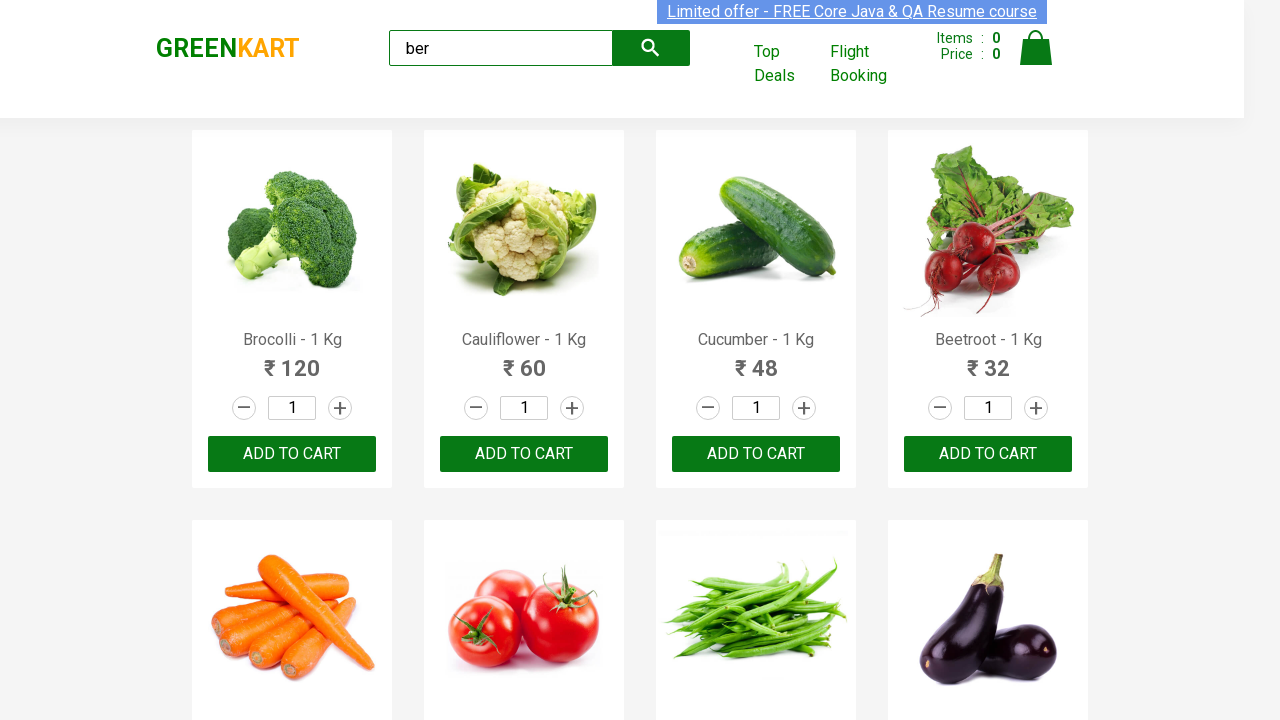

Waited for search results to filter (4000ms)
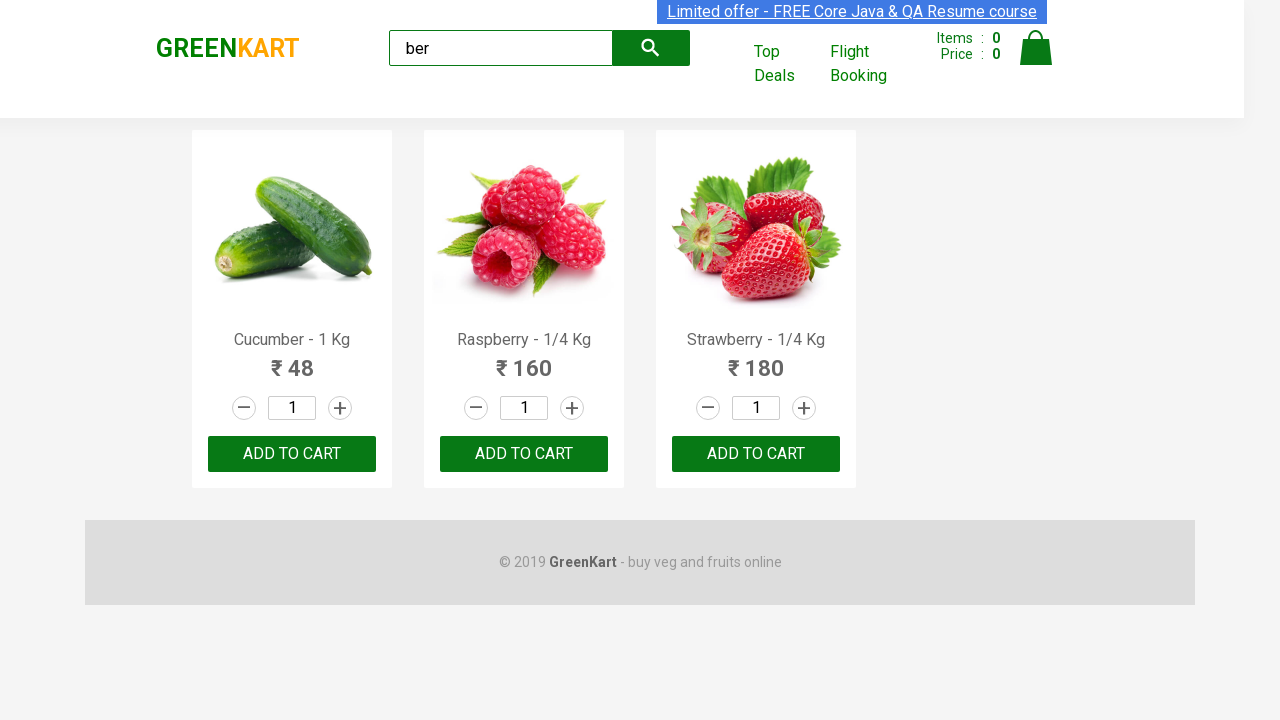

Located 3 product 'Add to Cart' buttons
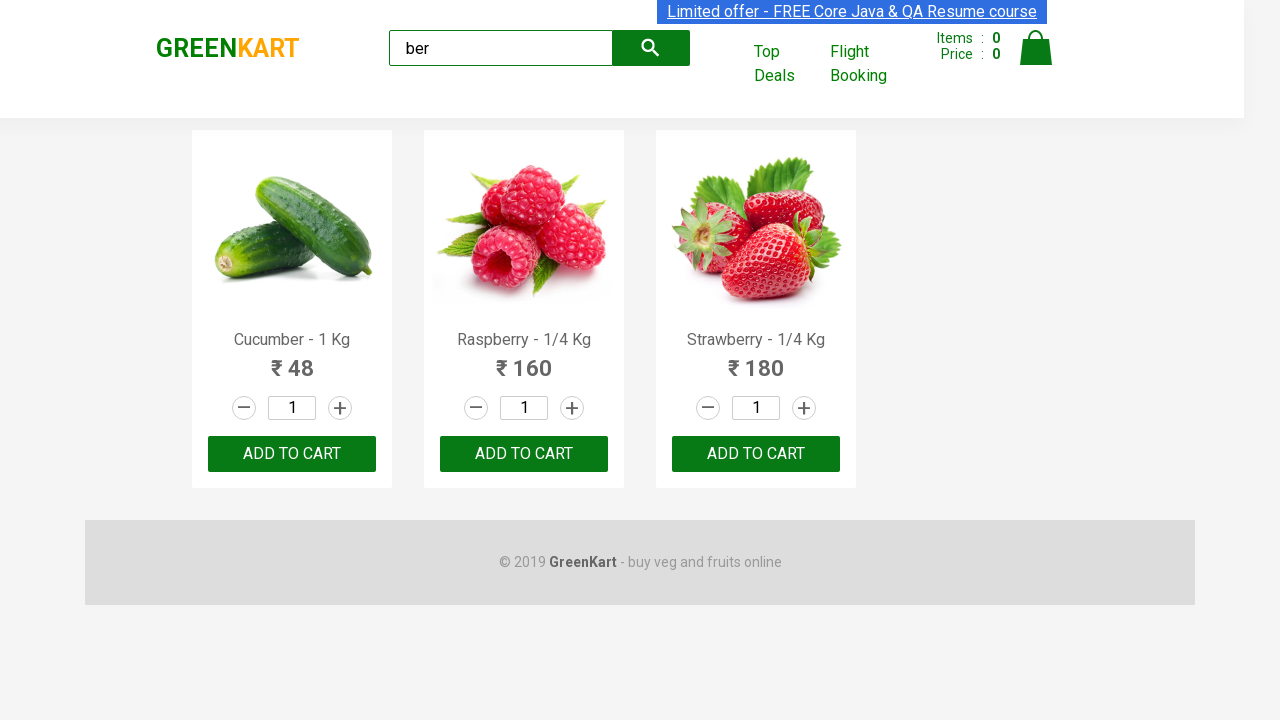

Clicked 'Add to Cart' button for a product at (292, 454) on xpath=//div[@class='product-action']/button >> nth=0
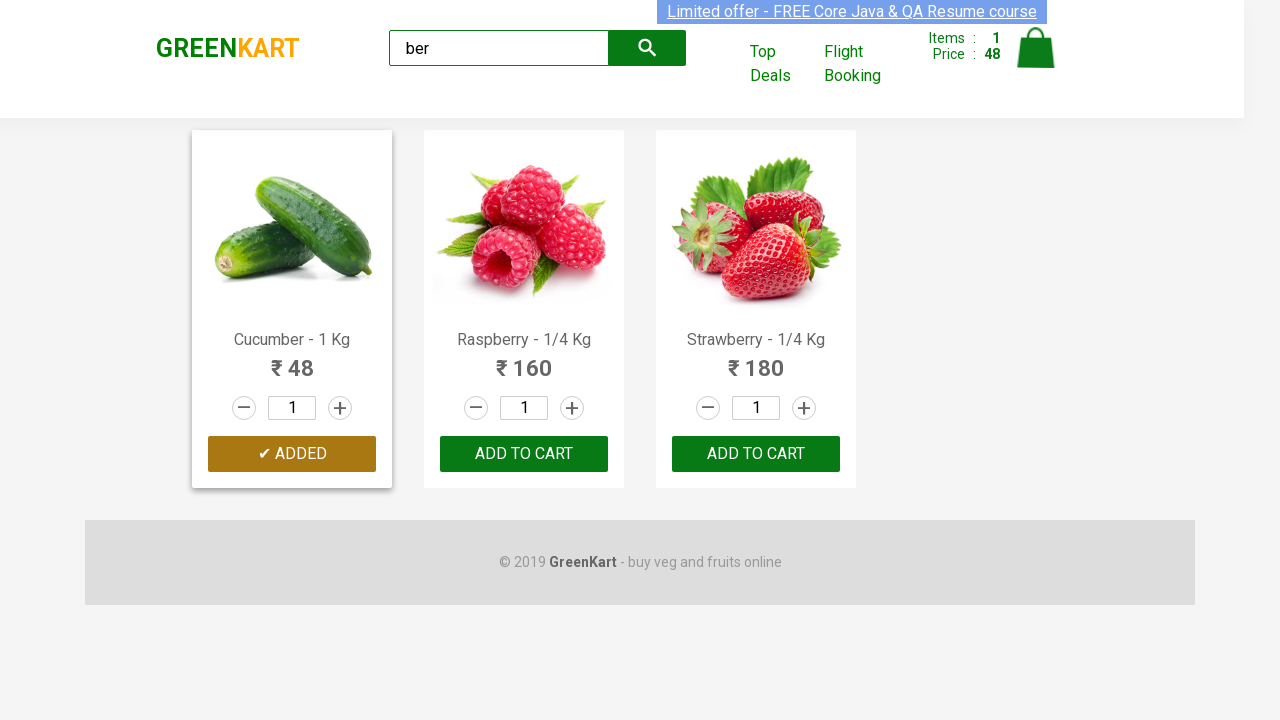

Clicked 'Add to Cart' button for a product at (524, 454) on xpath=//div[@class='product-action']/button >> nth=1
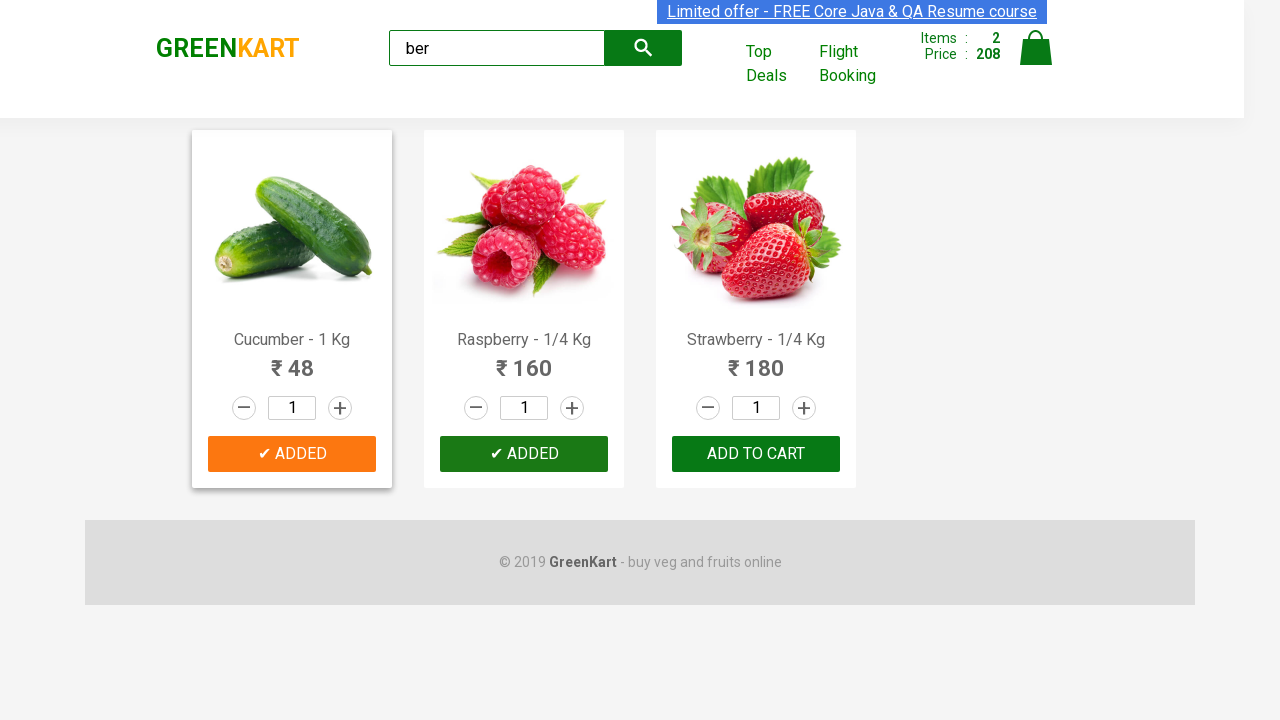

Clicked 'Add to Cart' button for a product at (756, 454) on xpath=//div[@class='product-action']/button >> nth=2
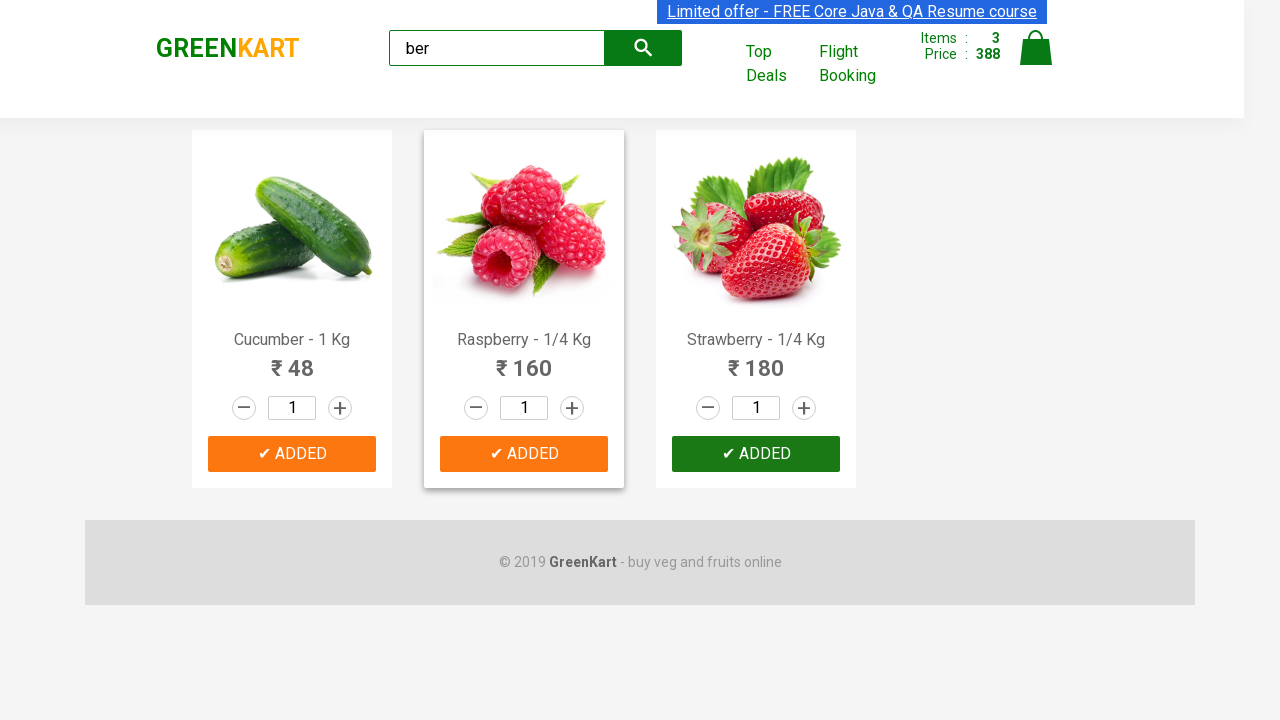

Clicked cart icon to view shopping cart at (1036, 48) on img[alt='Cart']
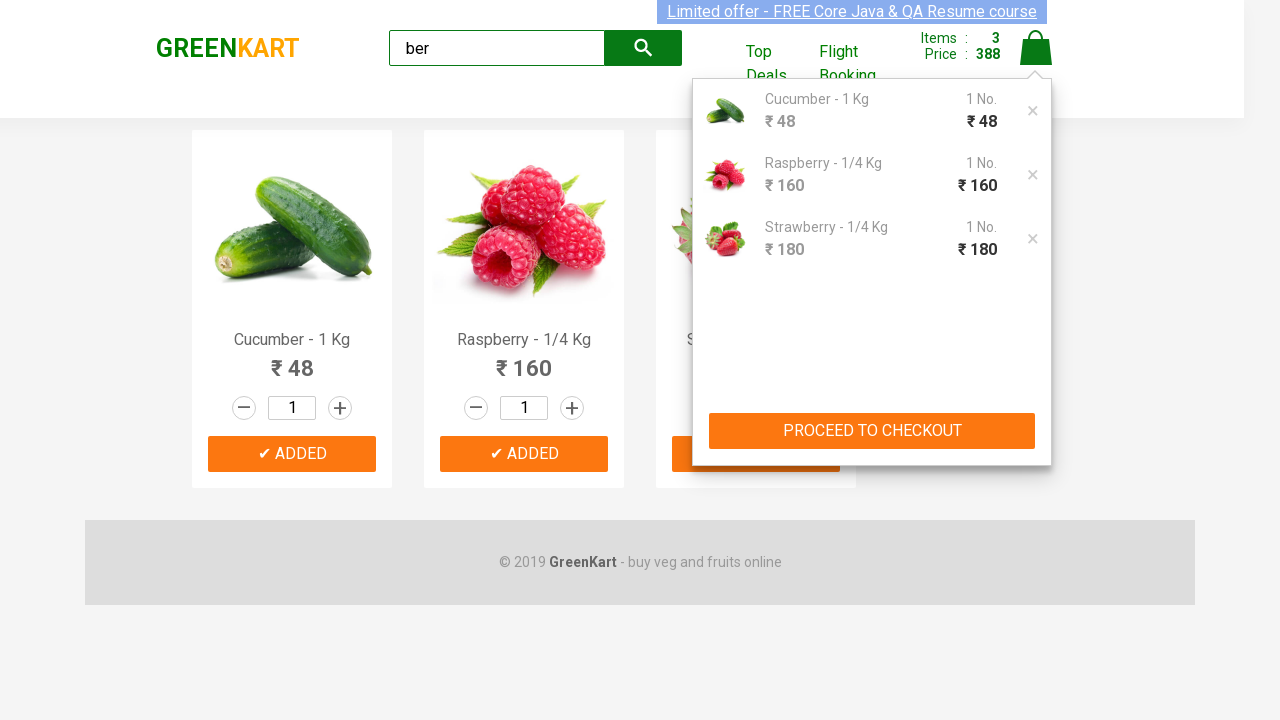

Clicked checkout button from cart preview at (872, 431) on div[class='cart-preview active'] button[type='button']
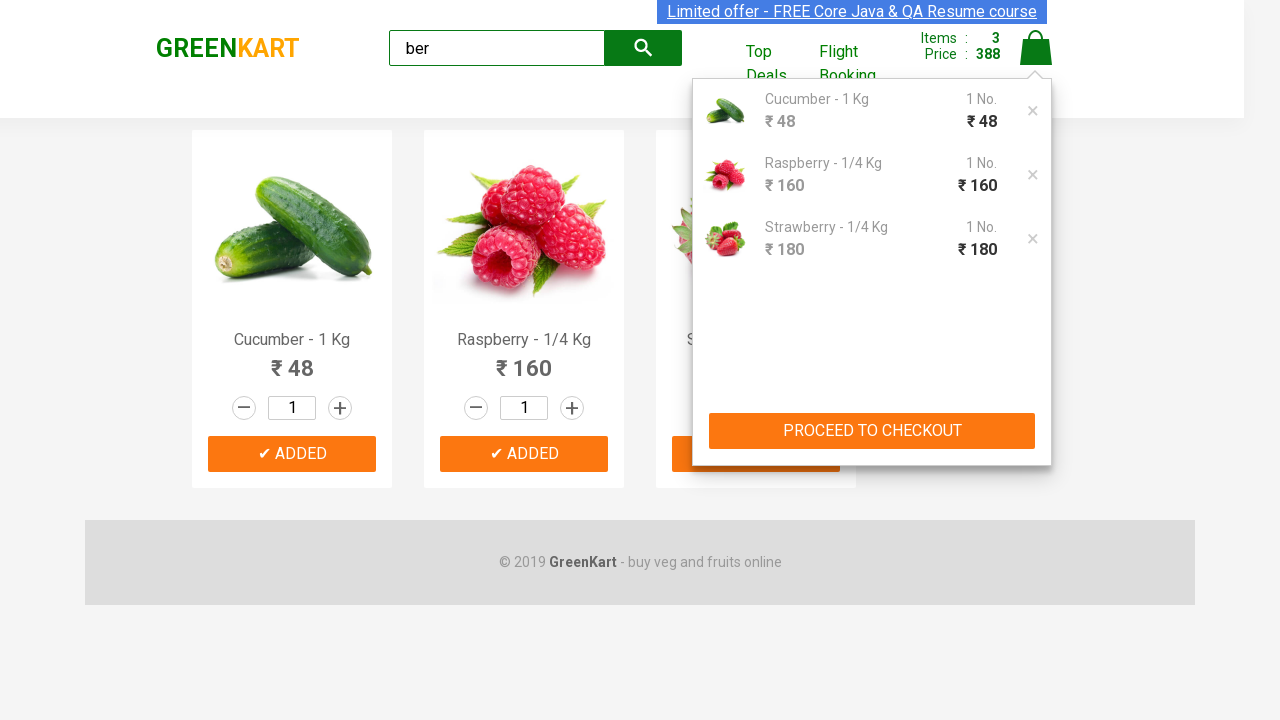

Promo code input field appeared
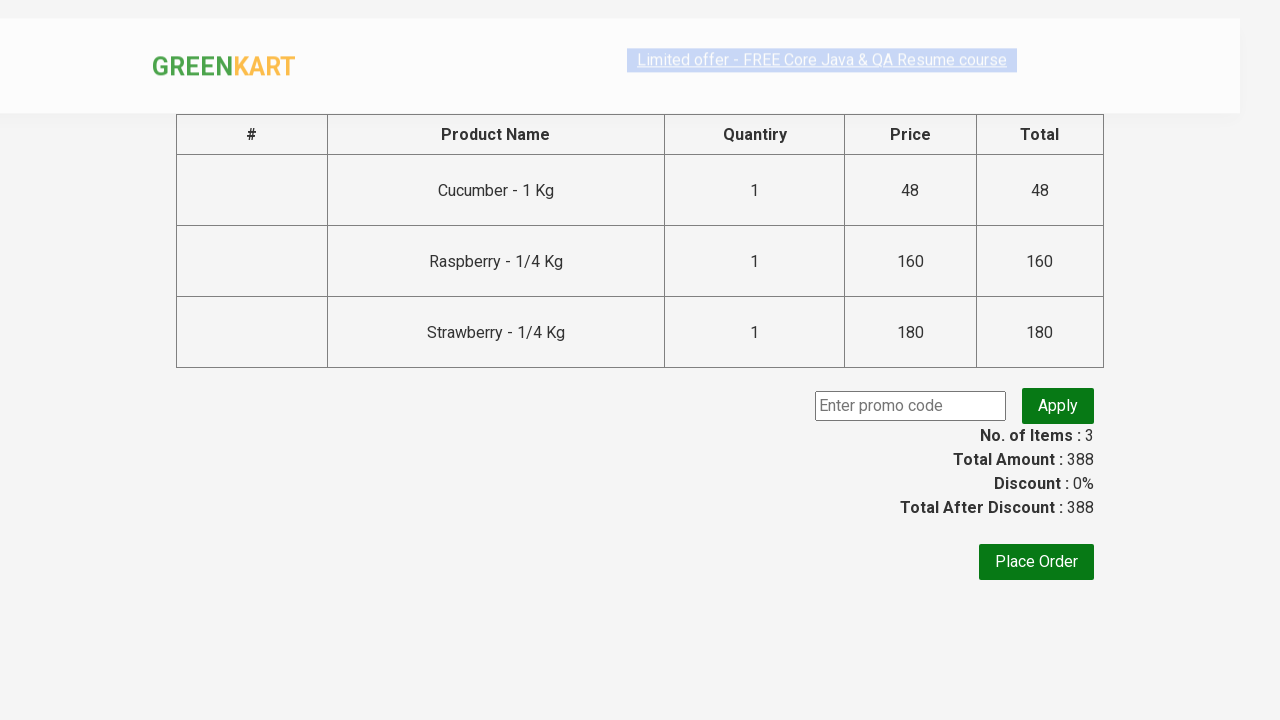

Filled promo code field with 'rahulshettyacademy' on input[class='promoCode']
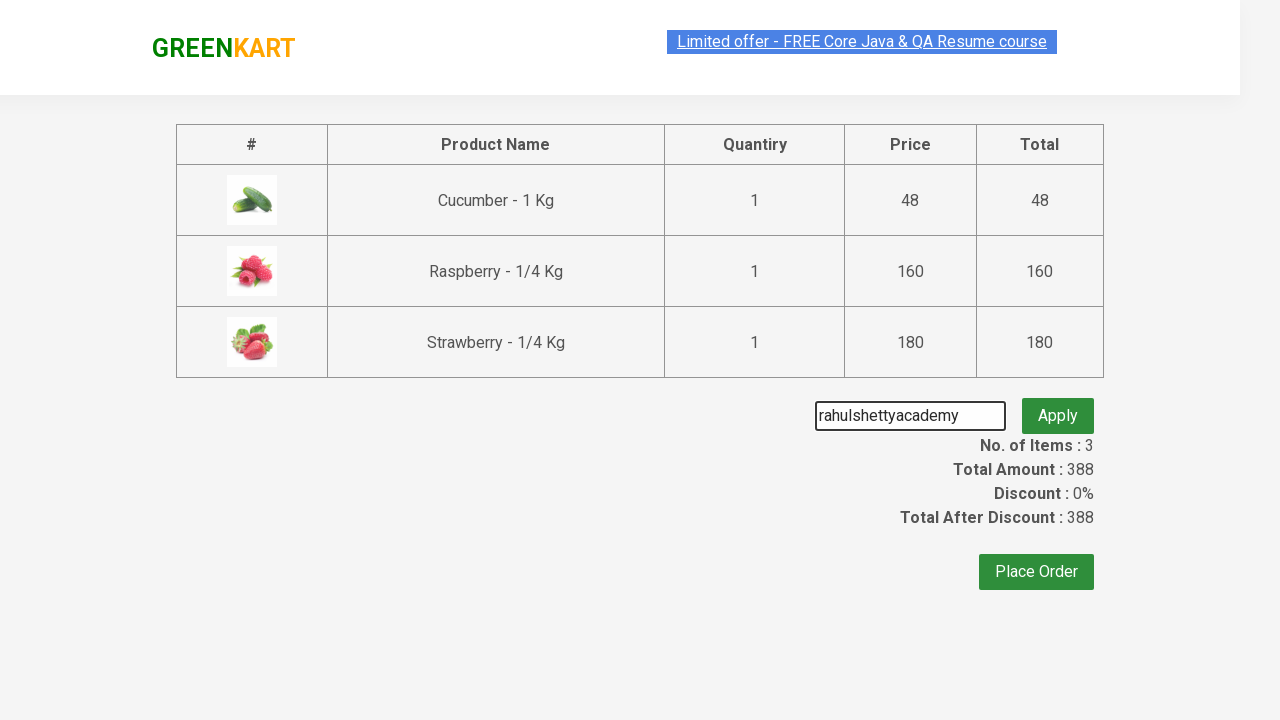

Clicked button to apply promo code at (1058, 406) on button[class='promoBtn']
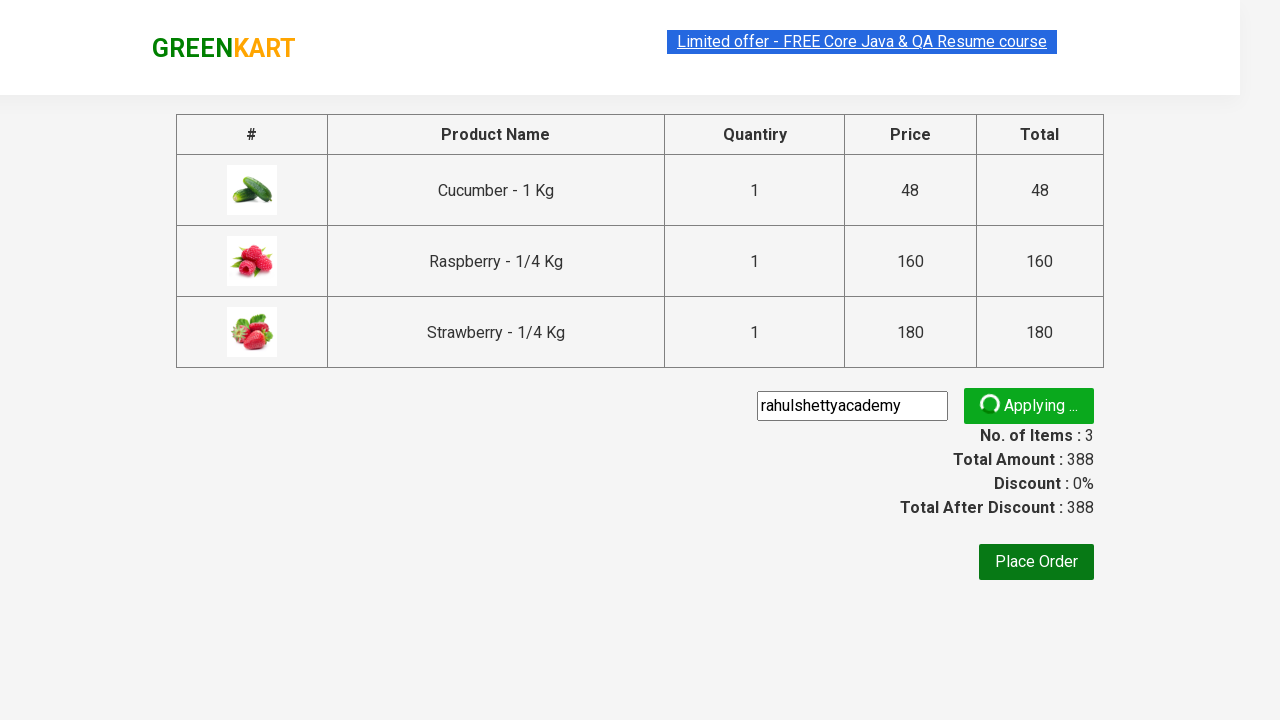

Promo code validation message appeared
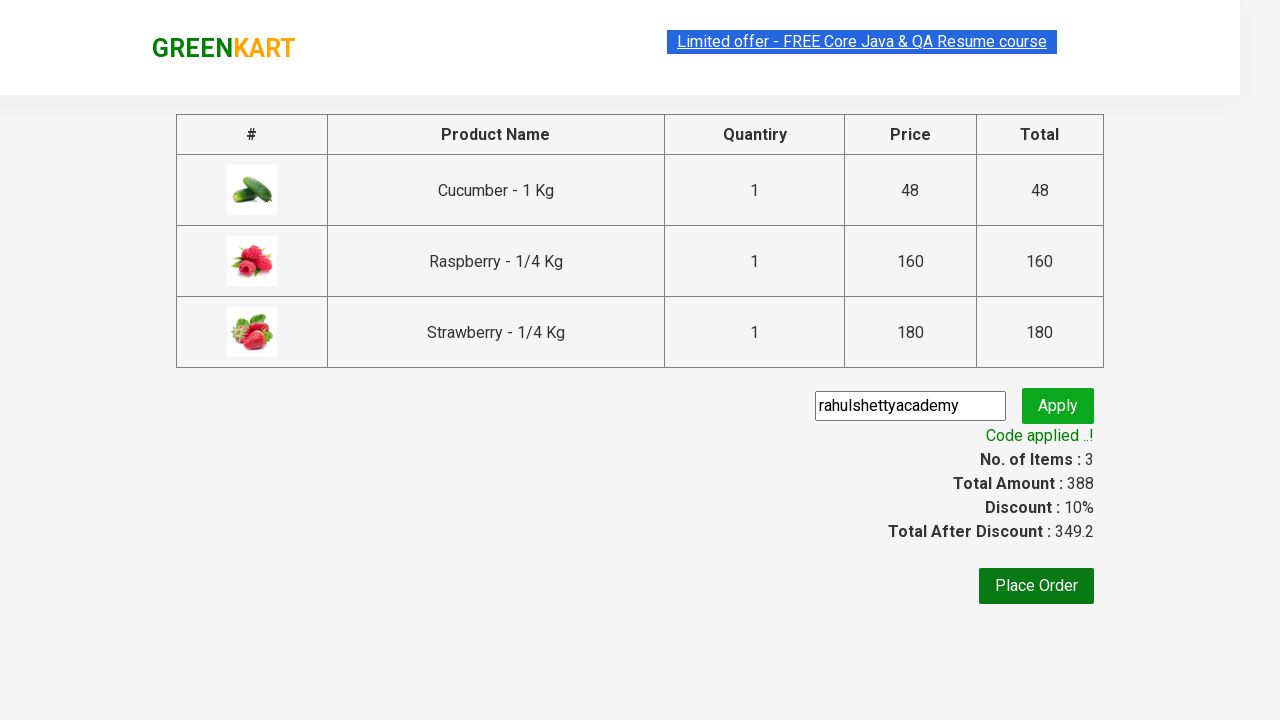

Clicked 'Place Order' button at (1036, 586) on xpath=//button[normalize-space()='Place Order']
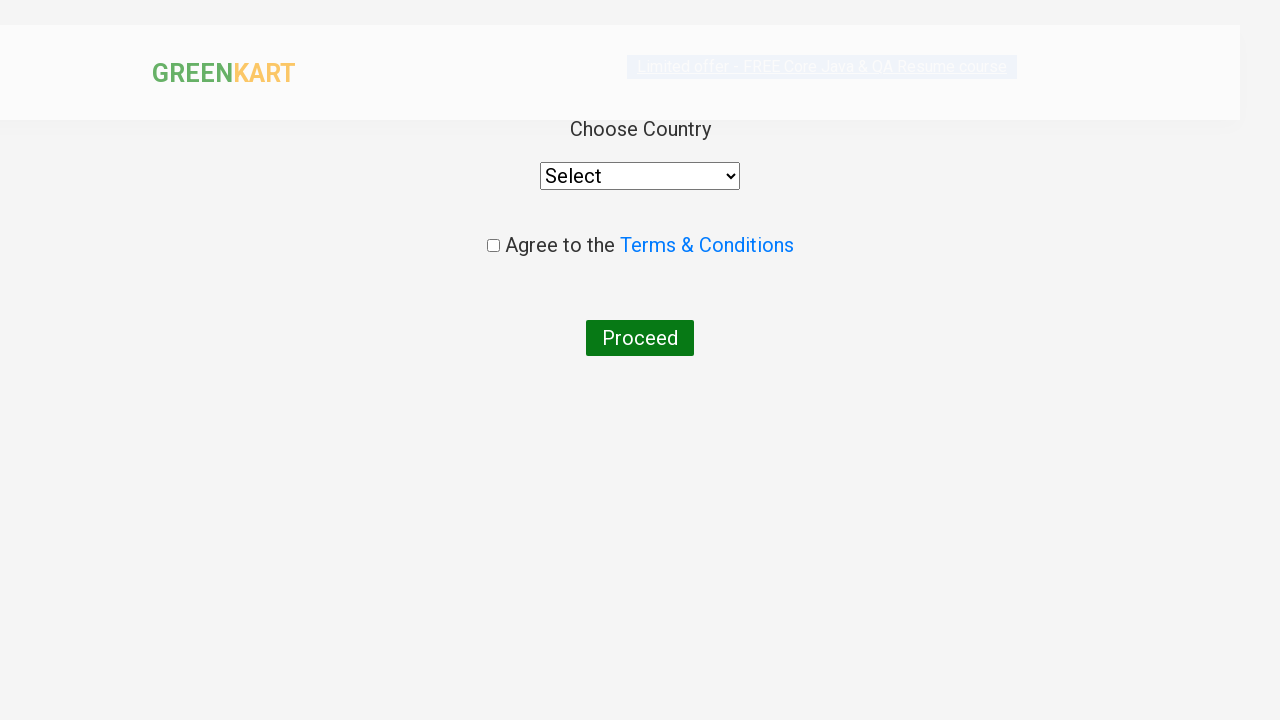

Waited 2000ms for order processing
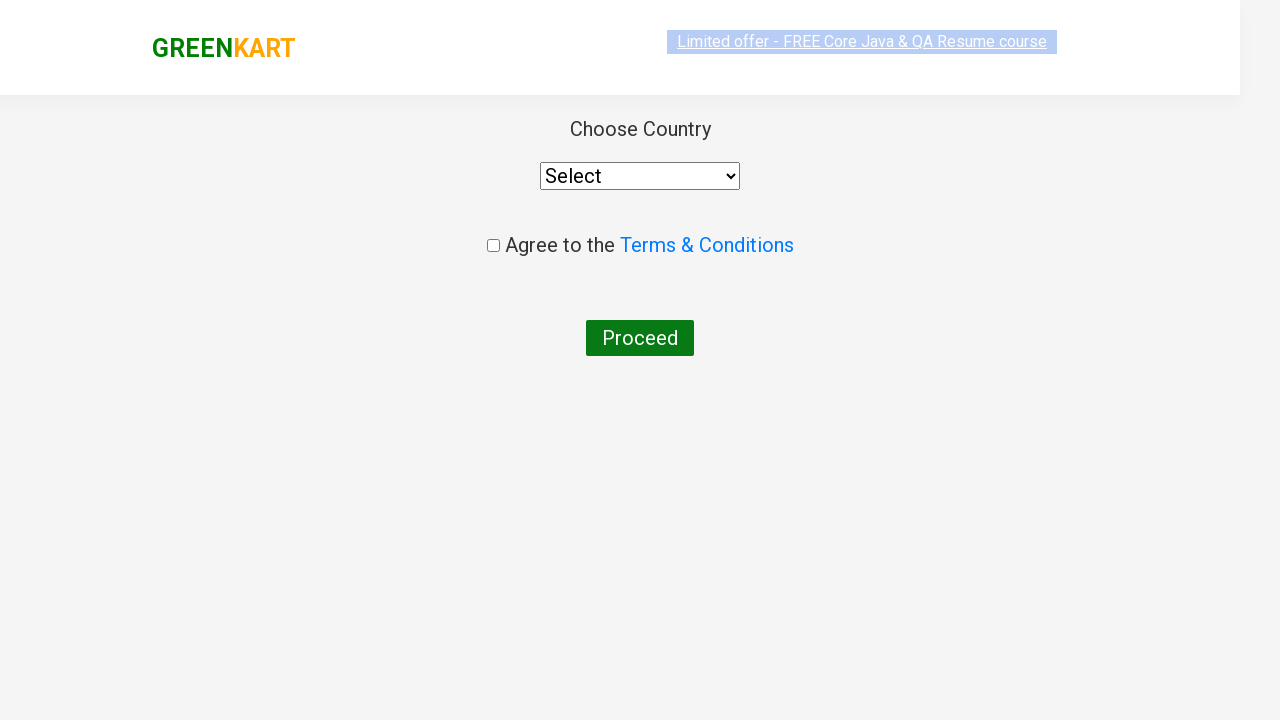

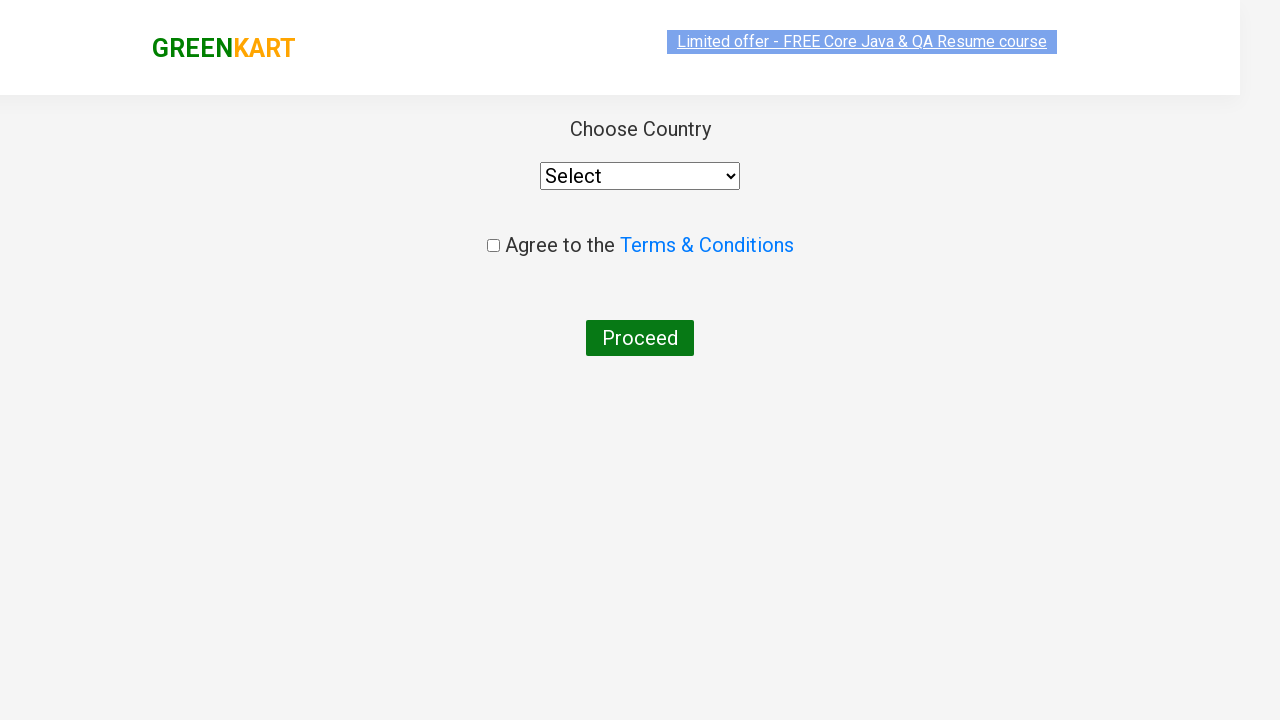